Tests A/B test opt-out functionality by first verifying the page is in an A/B test group, then forging an opt-out cookie, refreshing the page, and confirming the test is no longer active.

Starting URL: http://the-internet.herokuapp.com/abtest

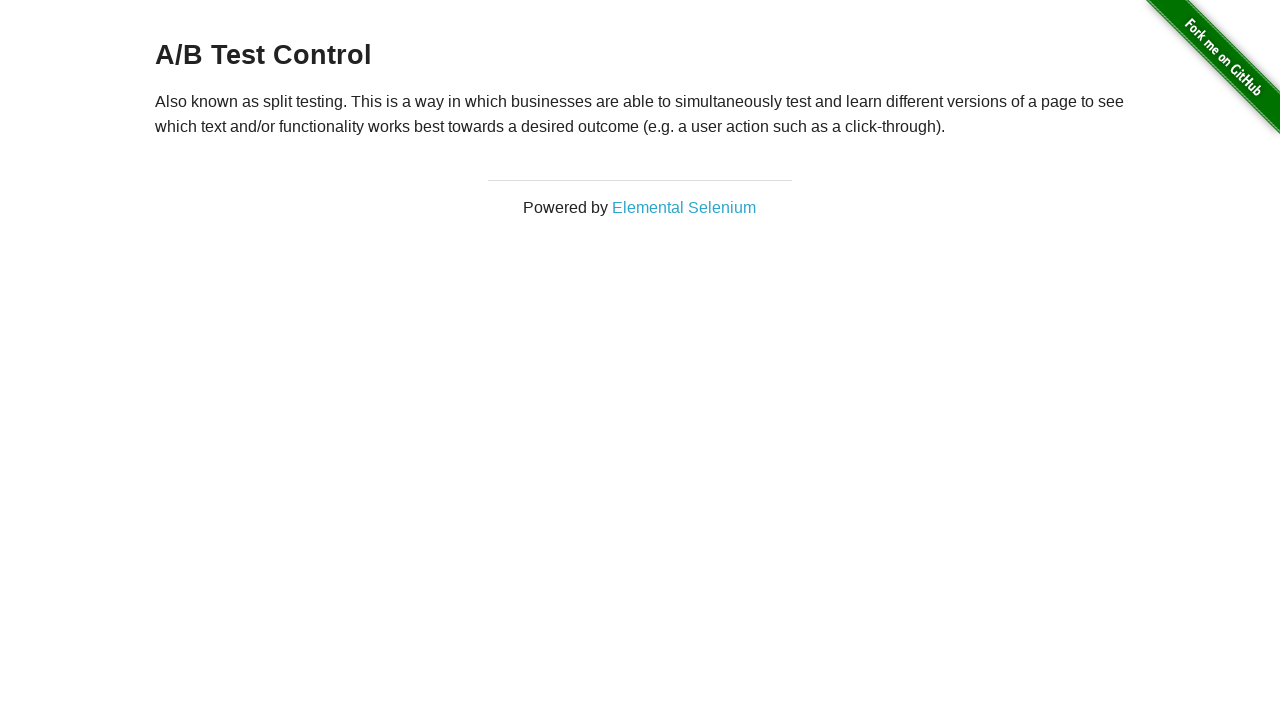

Retrieved initial heading text to verify A/B test is active
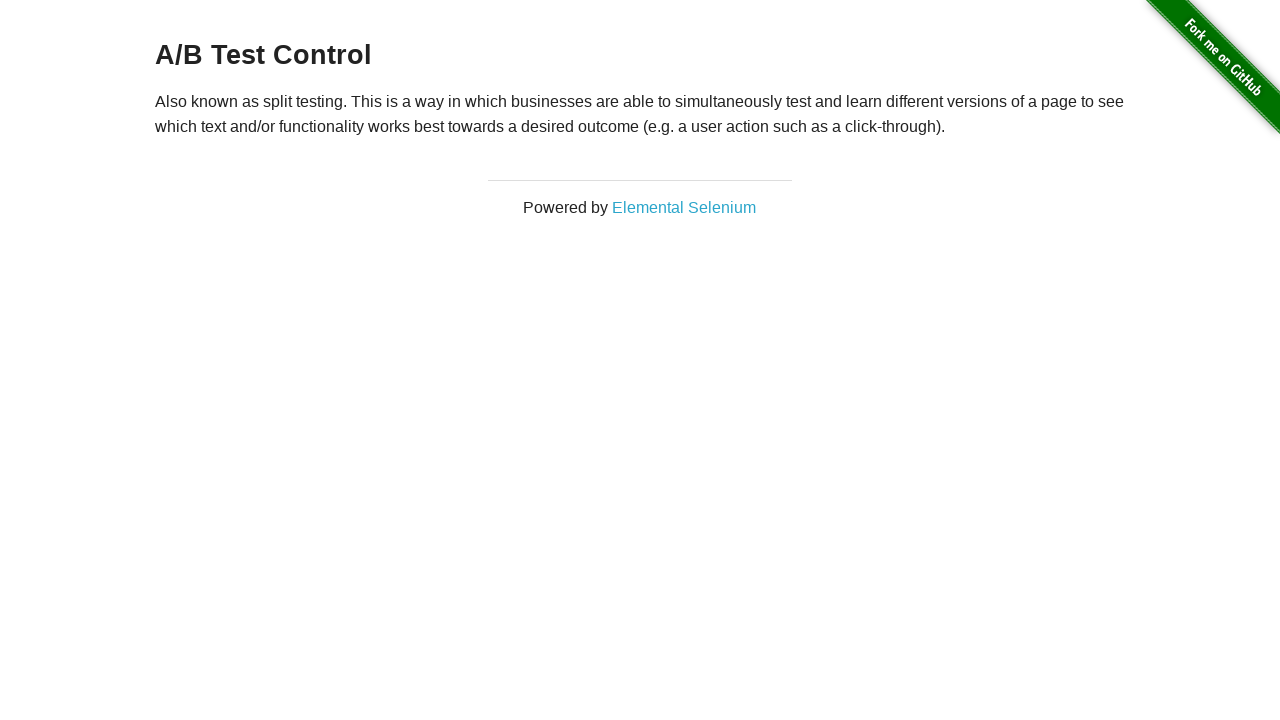

Verified heading shows either 'A/B Test Variation 1' or 'A/B Test Control'
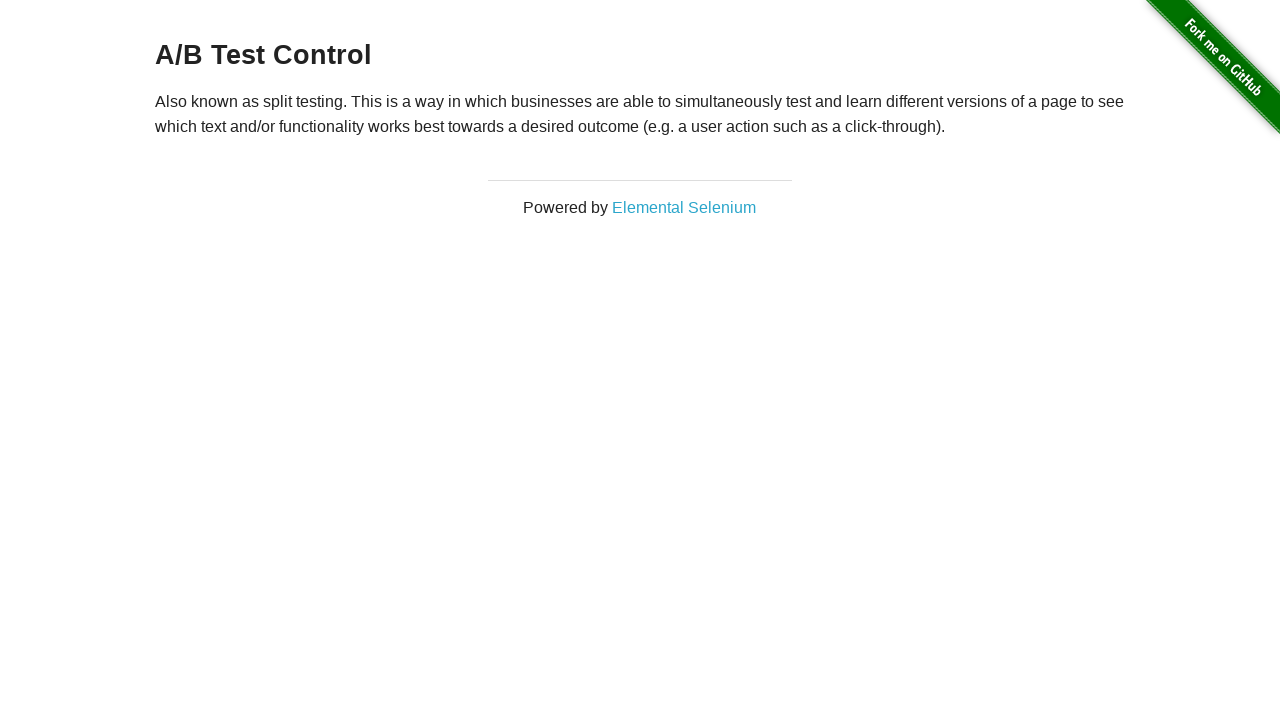

Added optimizelyOptOut cookie with value 'true' to opt out of A/B test
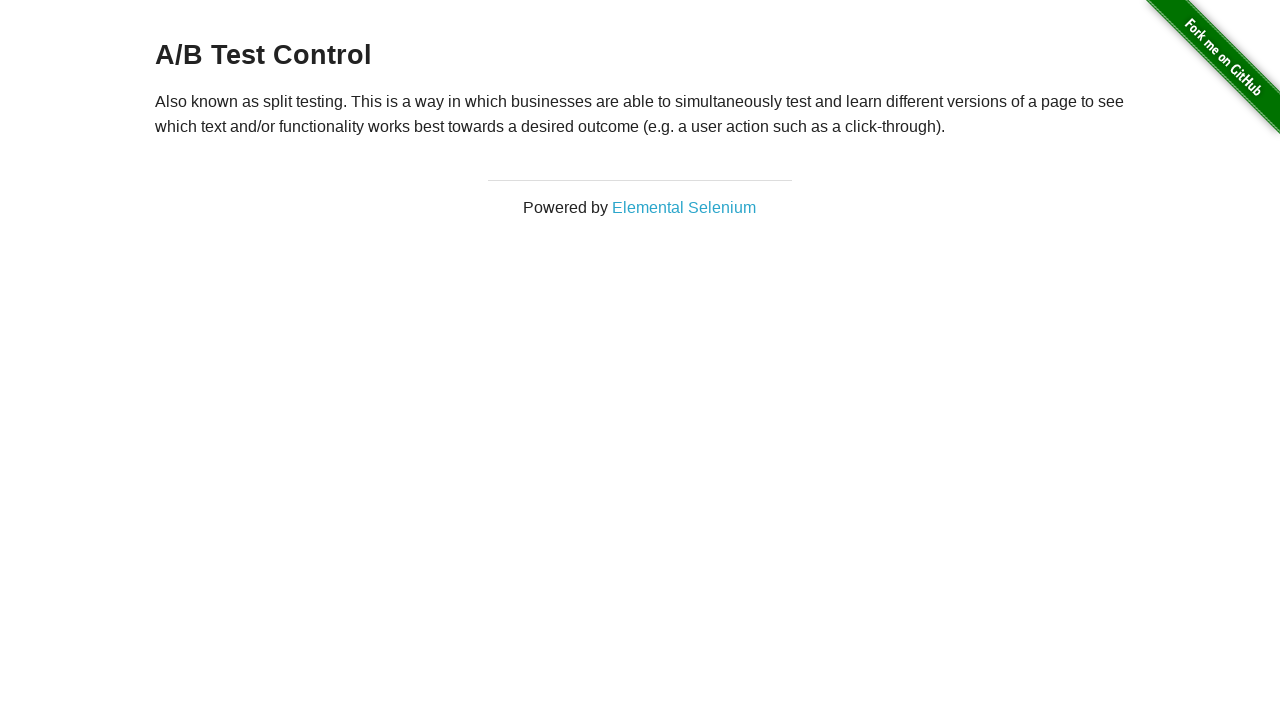

Reloaded page after adding opt-out cookie
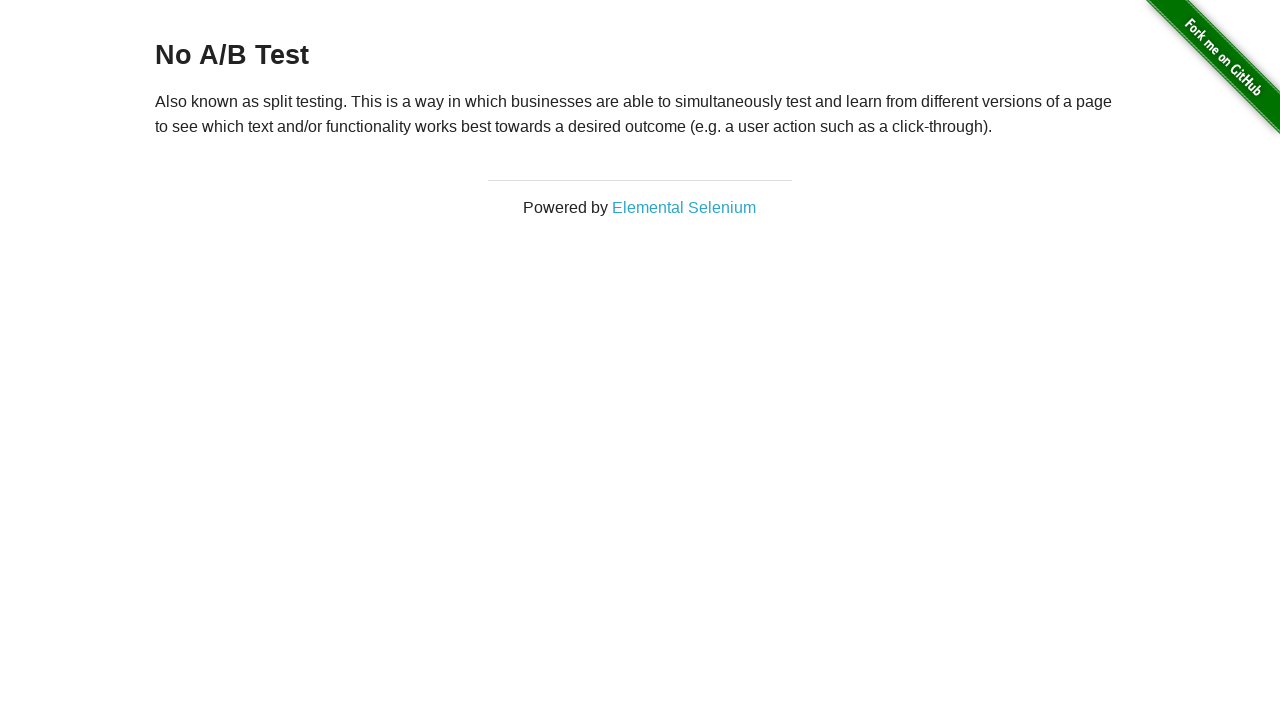

Retrieved heading text after page reload to verify A/B test is disabled
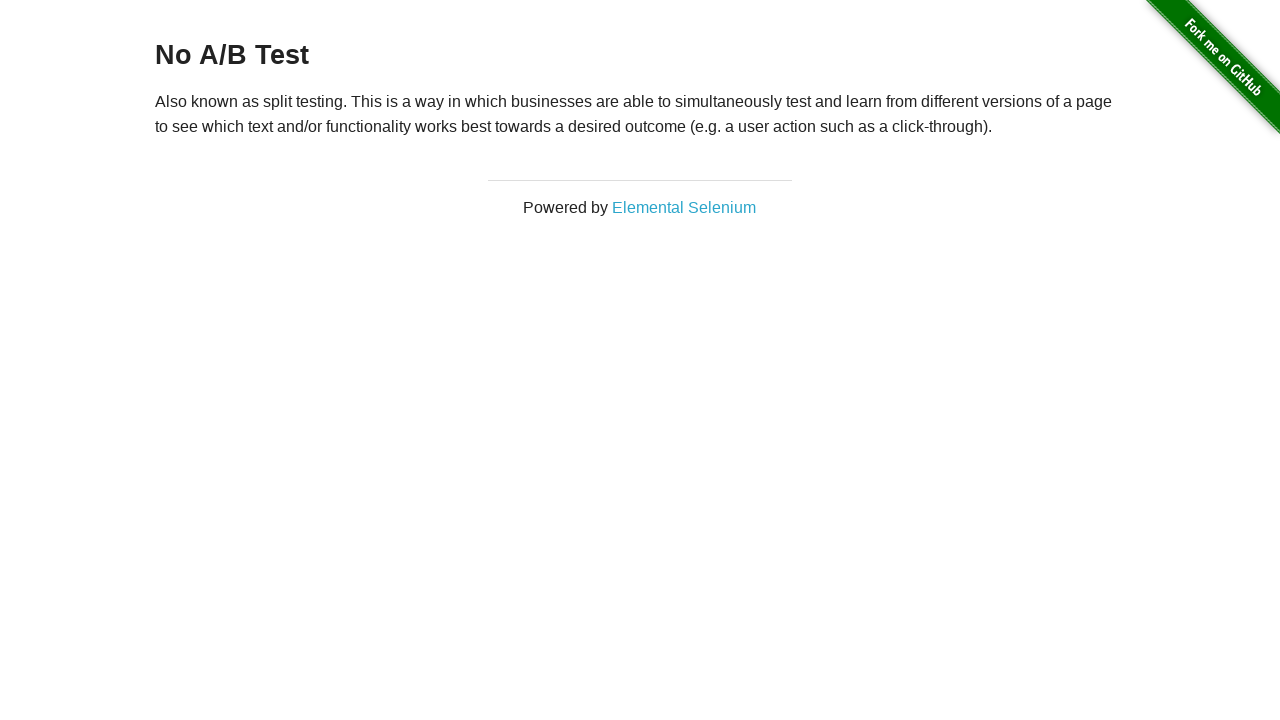

Verified heading now shows 'No A/B Test', confirming opt-out cookie worked
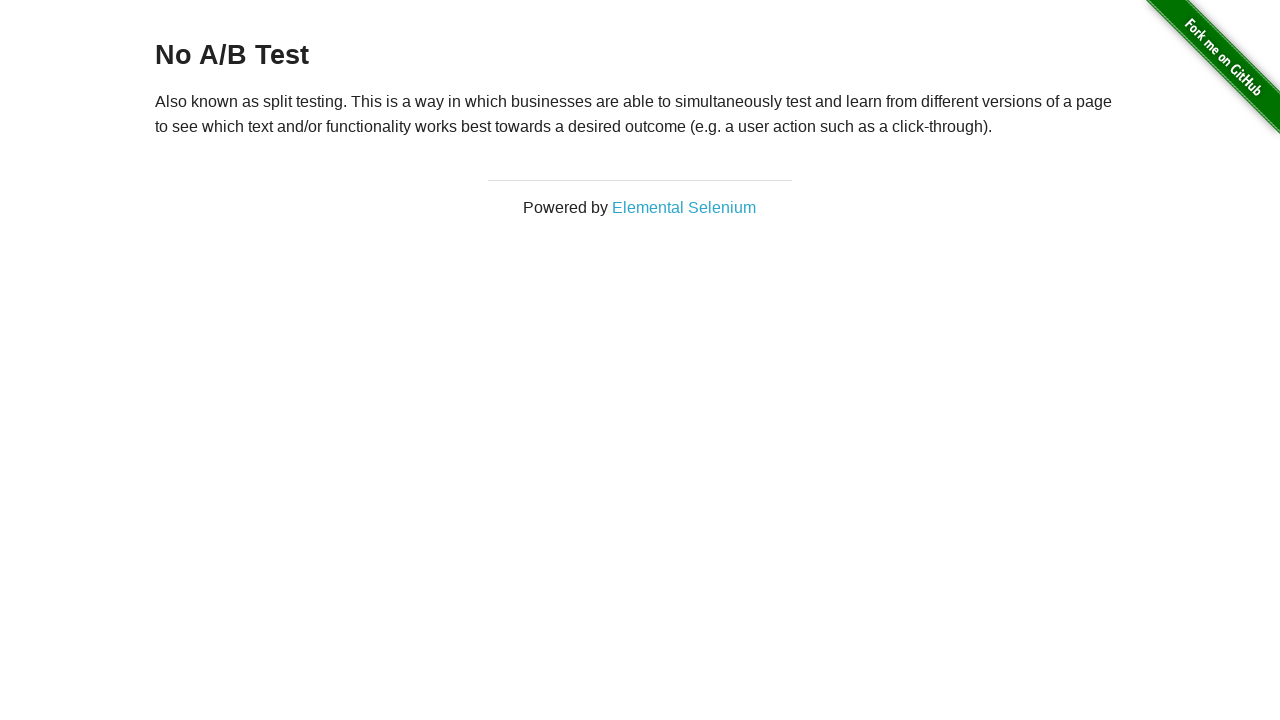

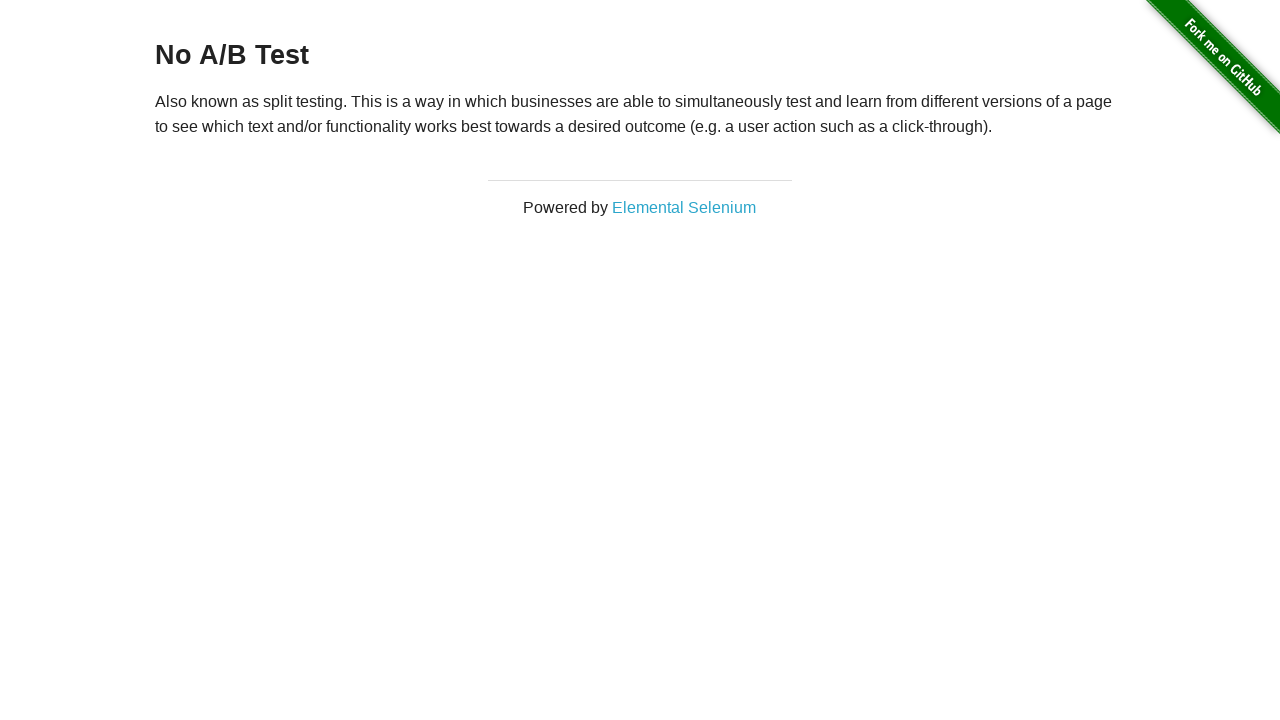